Navigates to HYR Tutorials website and waits briefly to verify the page loads successfully

Starting URL: https://www.hyrtutorials.com/

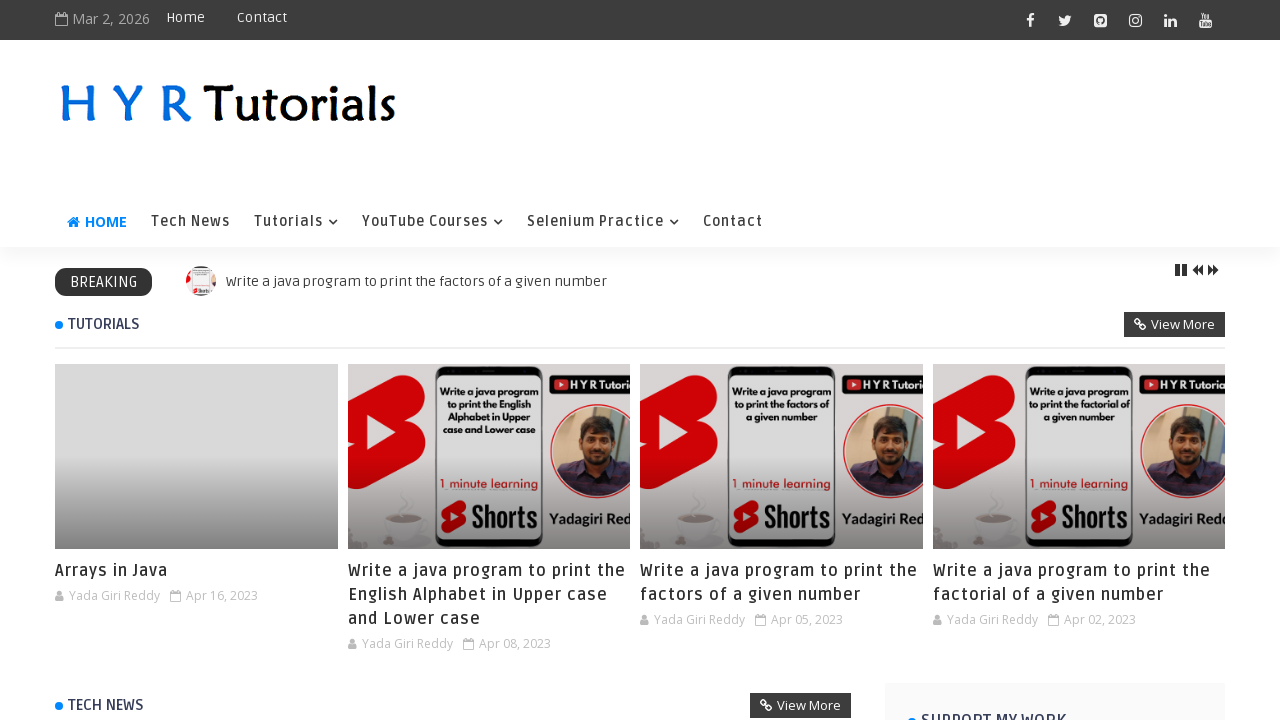

Waited for page to reach domcontentloaded state
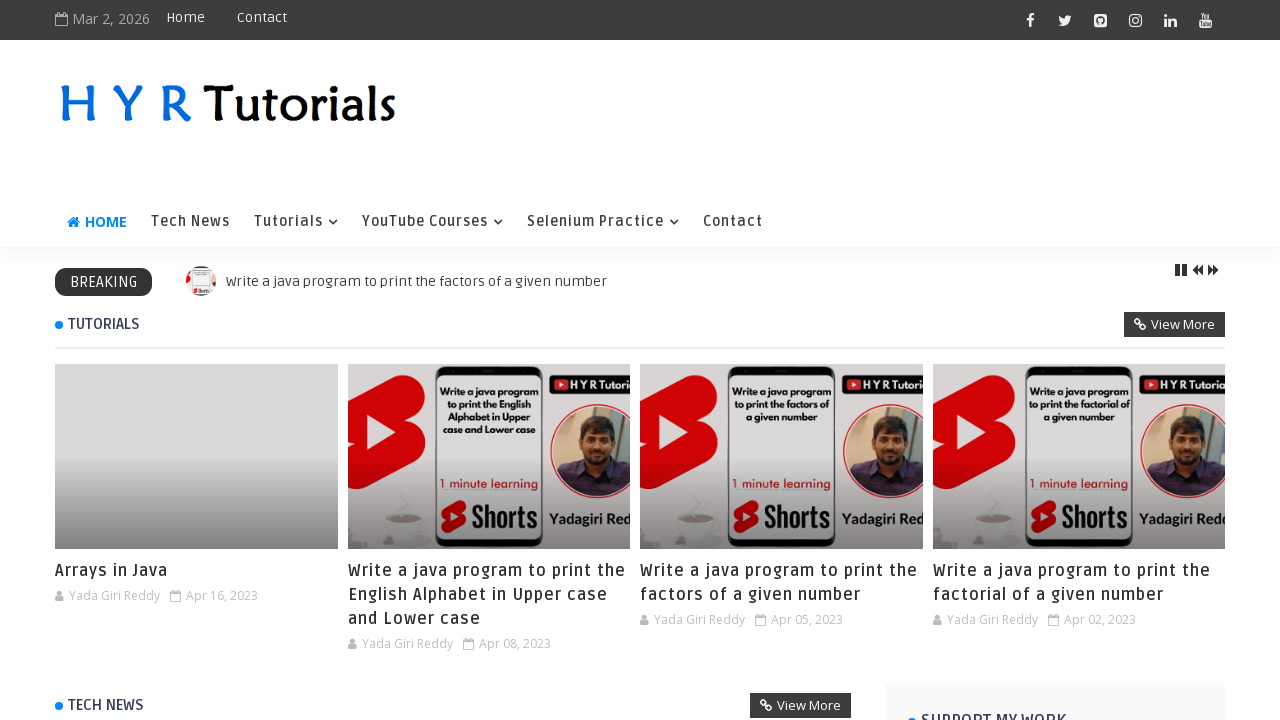

Verified body element is present on HYR Tutorials website
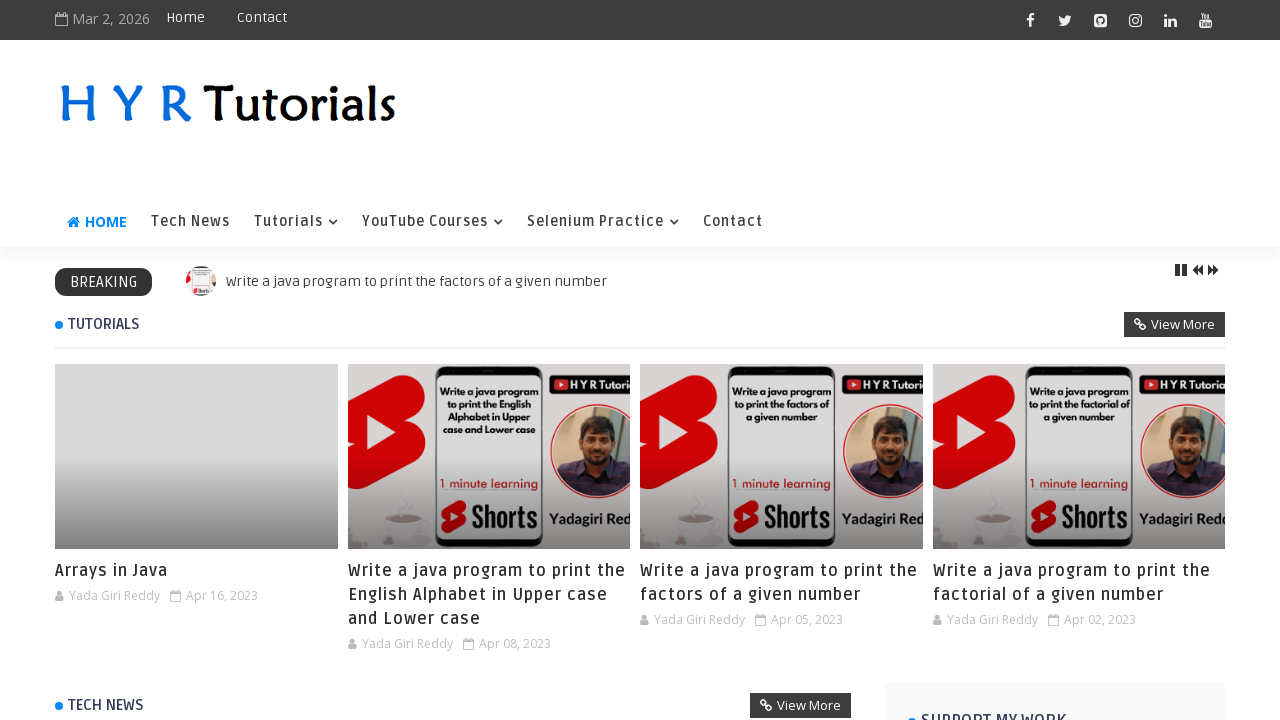

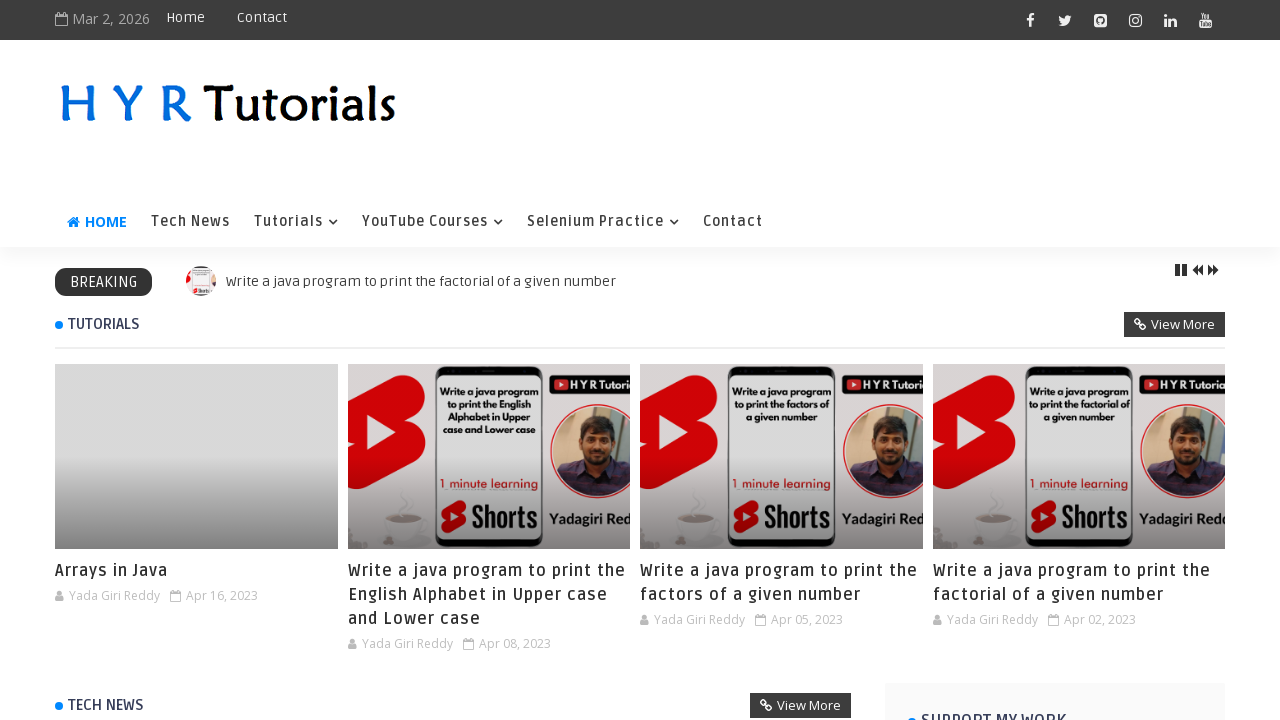